Tests form interaction on a webpage by finding input fields, filling text/search fields with test data, and clicking submit buttons.

Starting URL: http://testphp.vulnweb.com/

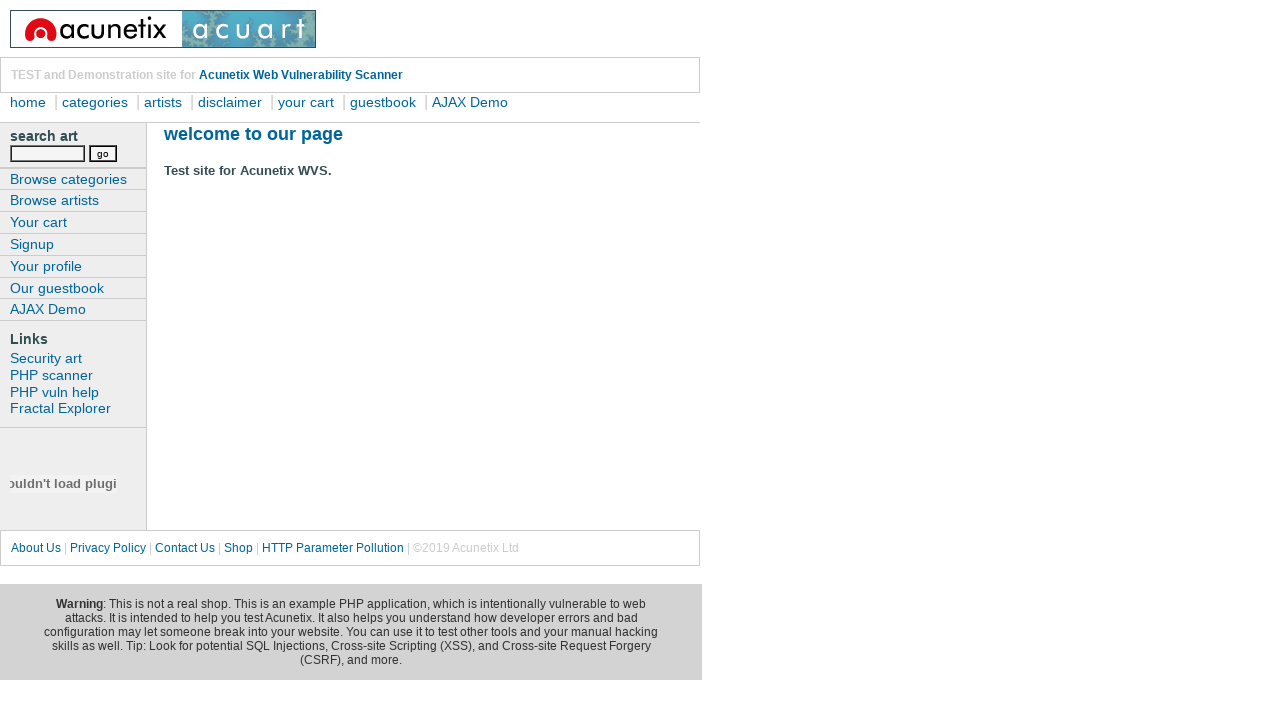

Waited for page to load (domcontentloaded)
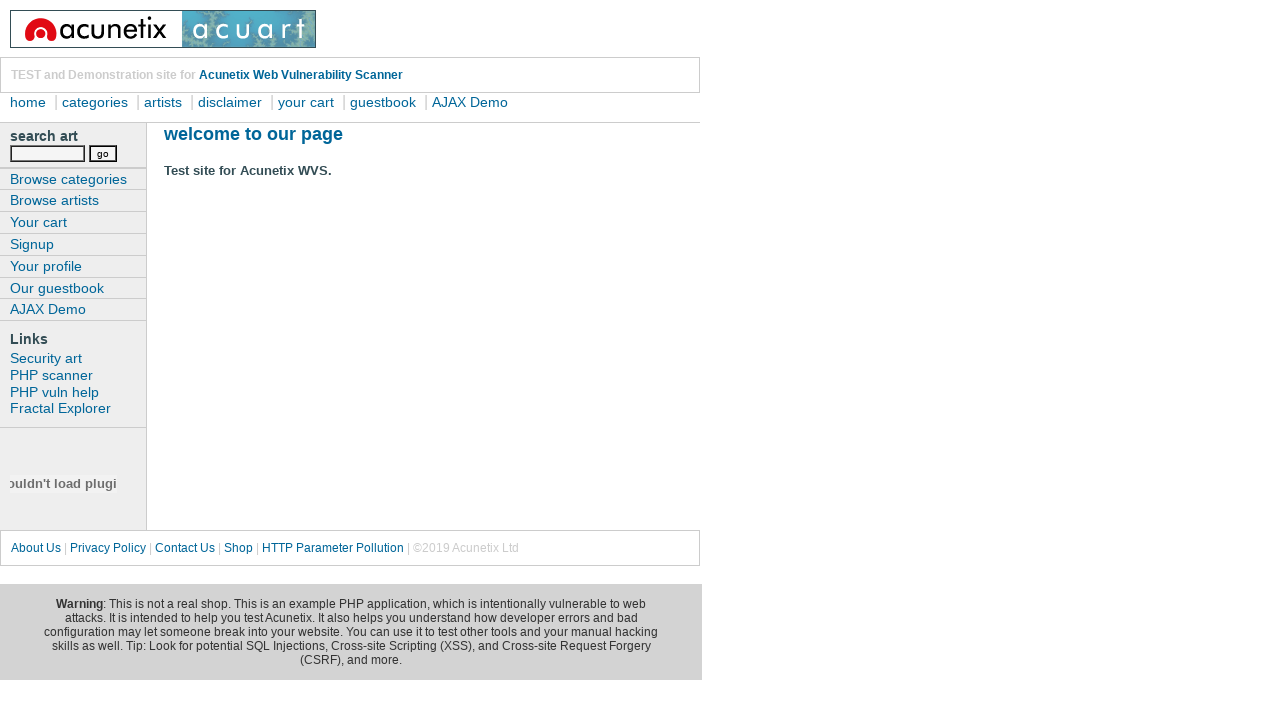

Filled search input field with 'test_query_2024' on input[type='text'][name='searchFor']
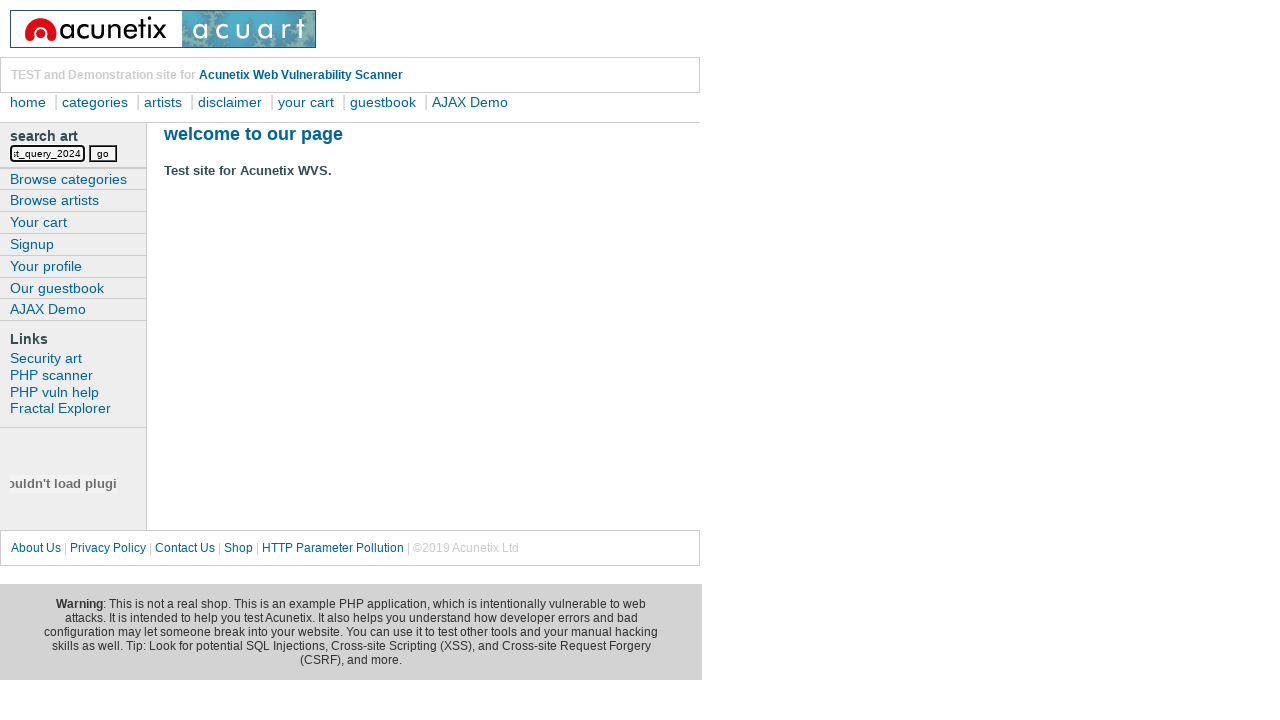

Clicked submit button at (103, 153) on input[type='submit'], button[type='submit'] >> nth=0
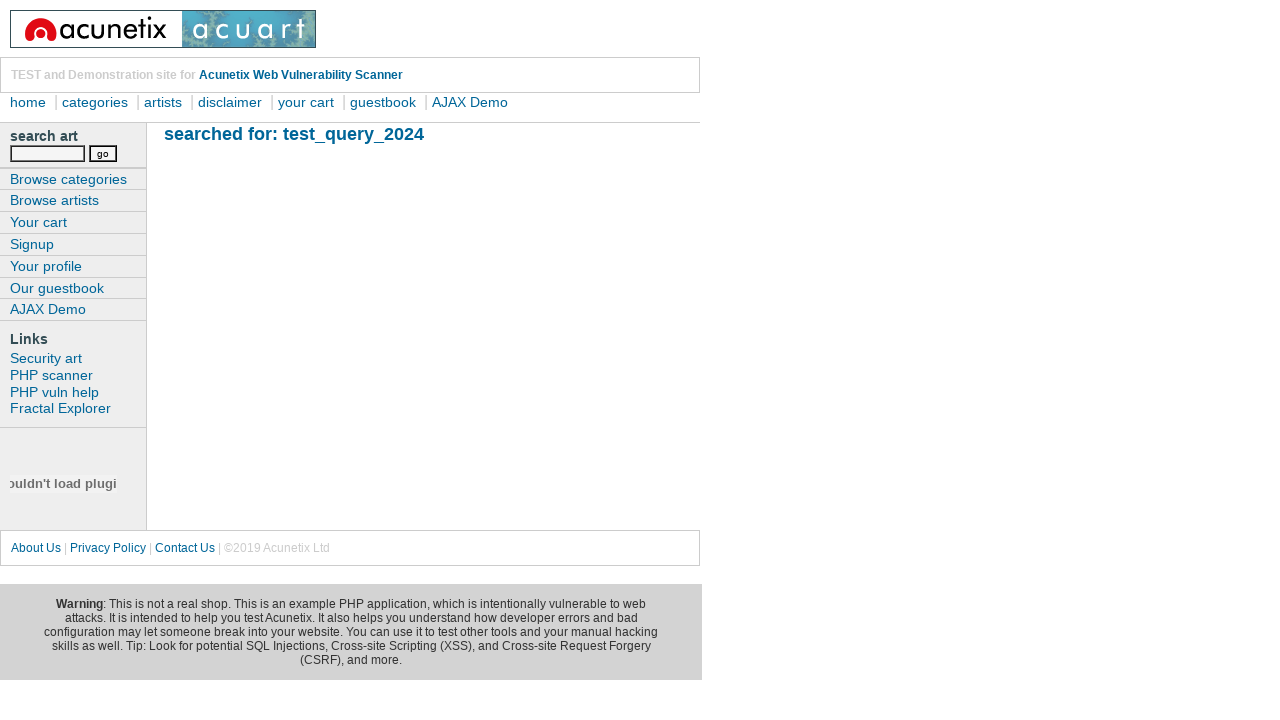

Waited for network to become idle after form submission
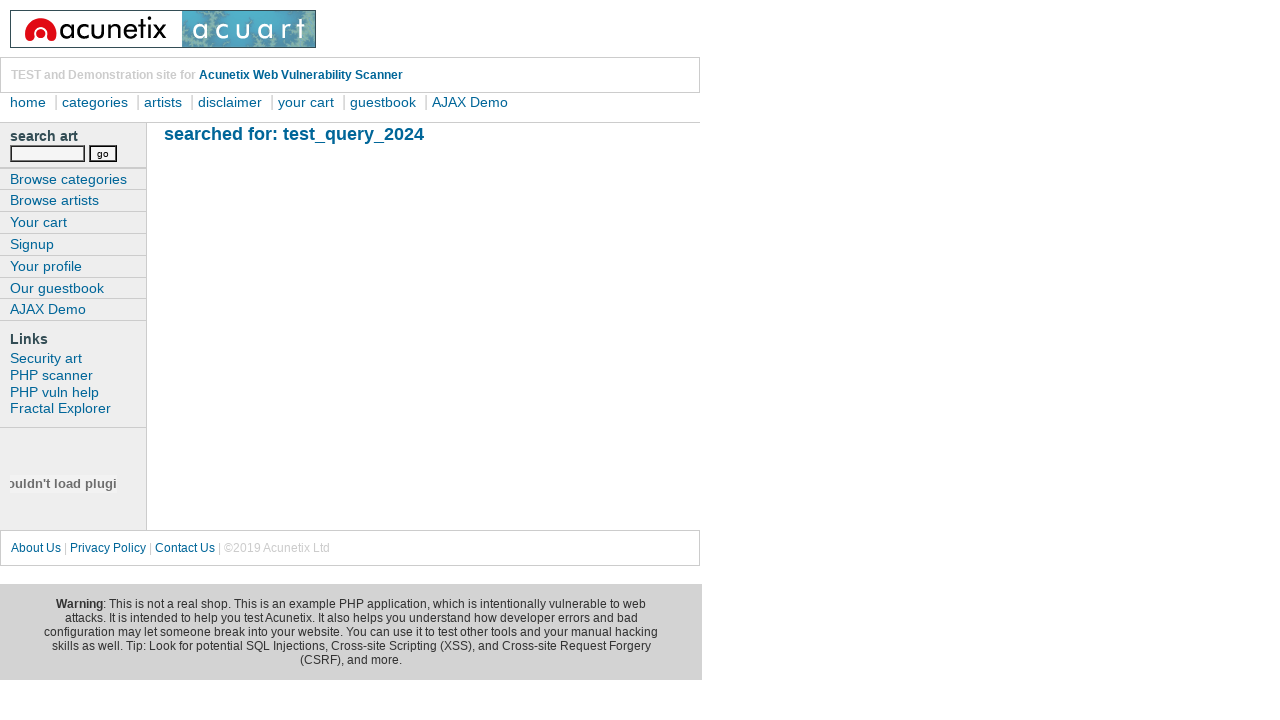

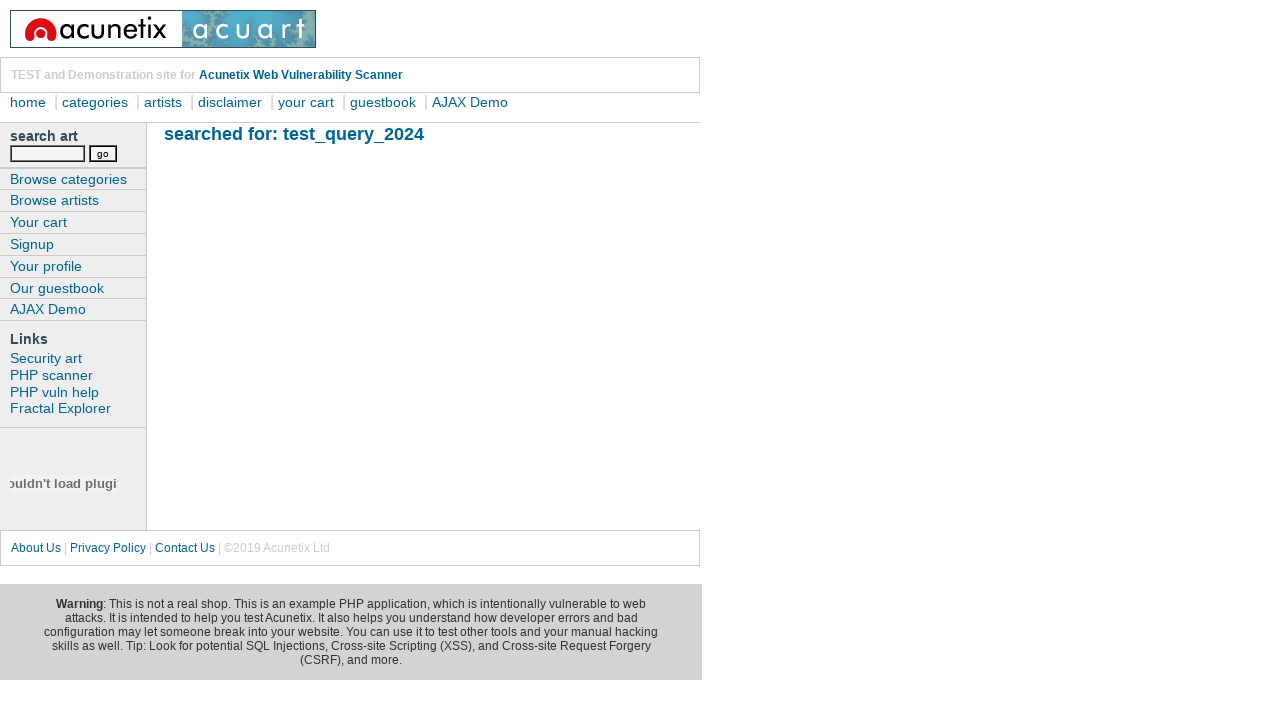